Tests that todo data persists after page reload, including completed state.

Starting URL: https://demo.playwright.dev/todomvc

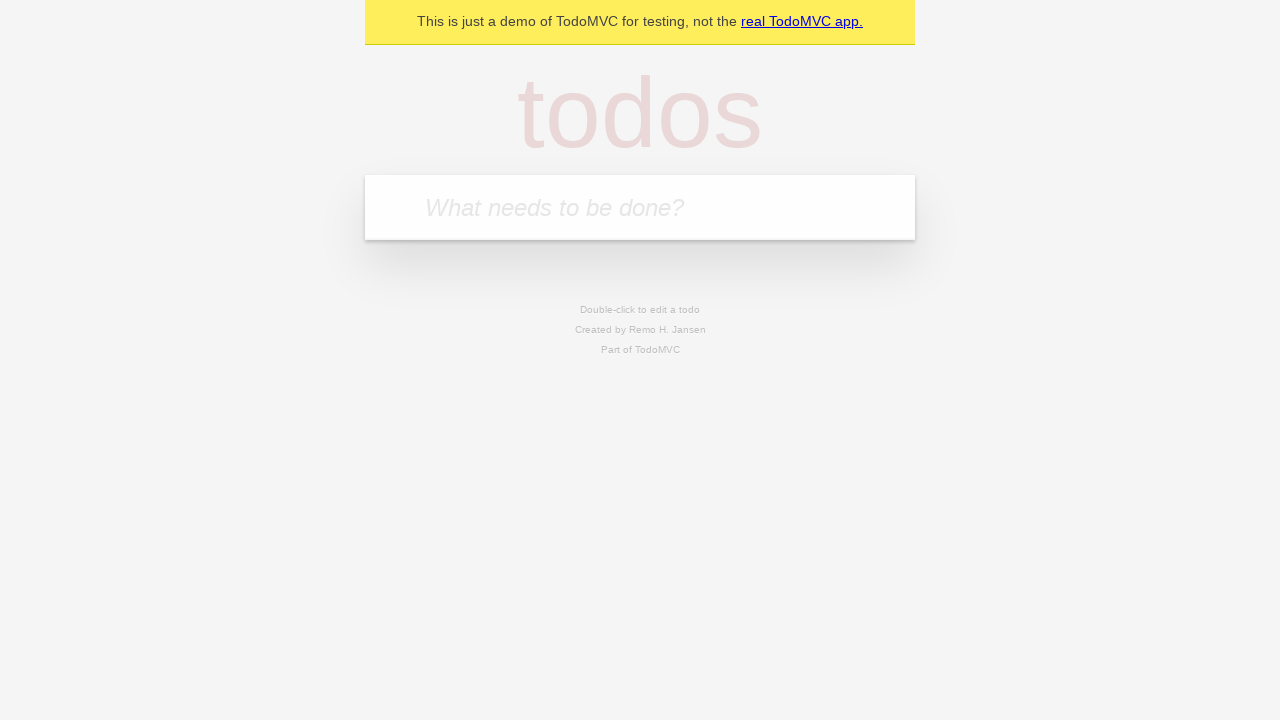

Filled todo input with 'buy some cheese' on internal:attr=[placeholder="What needs to be done?"i]
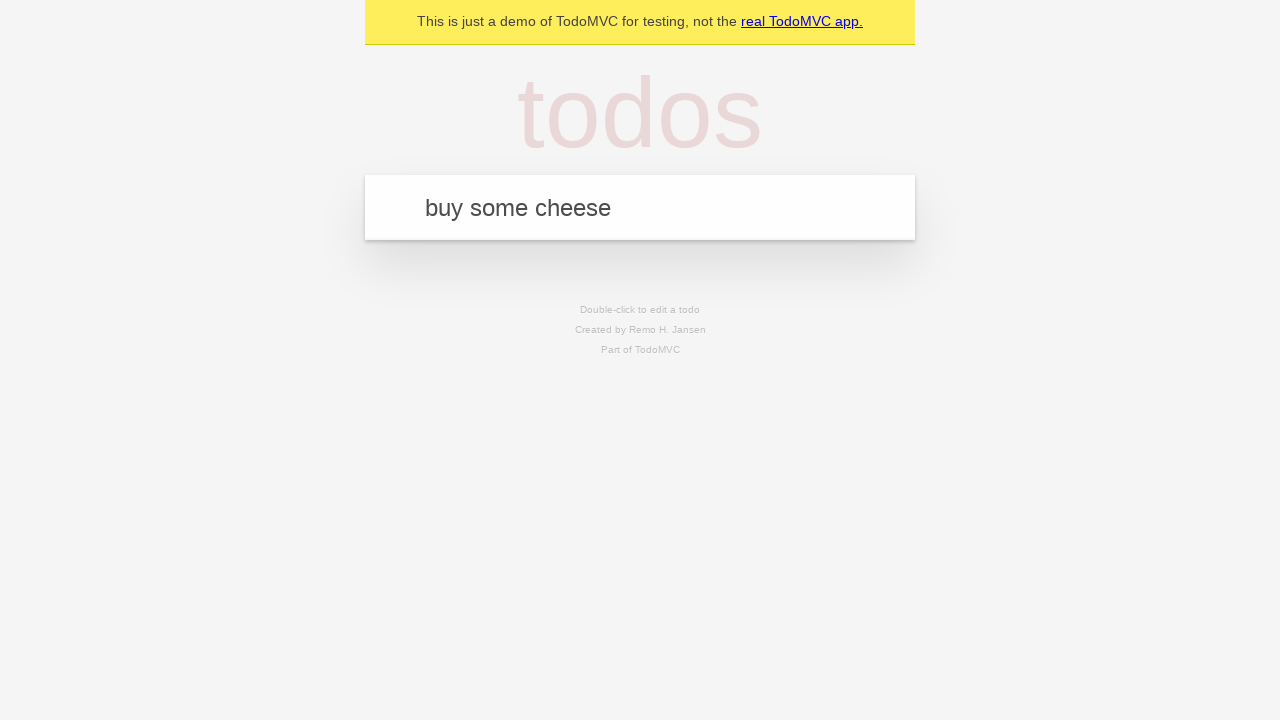

Pressed Enter to add first todo on internal:attr=[placeholder="What needs to be done?"i]
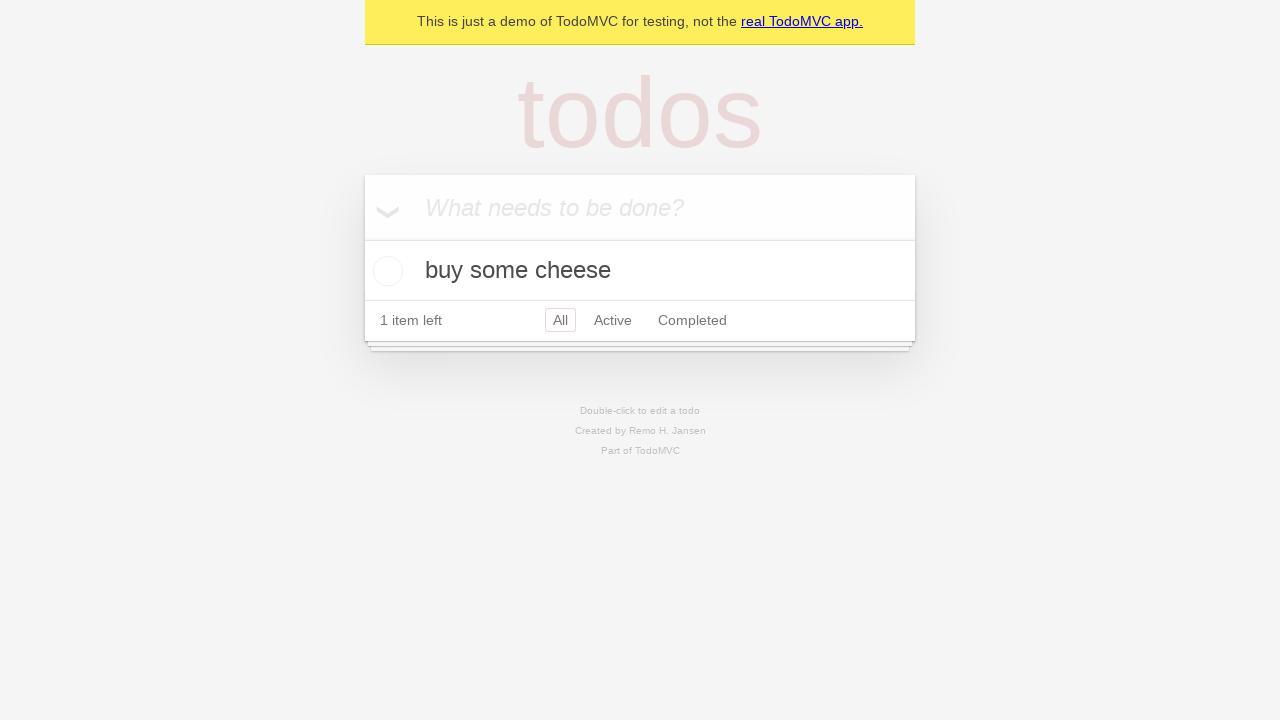

Filled todo input with 'feed the cat' on internal:attr=[placeholder="What needs to be done?"i]
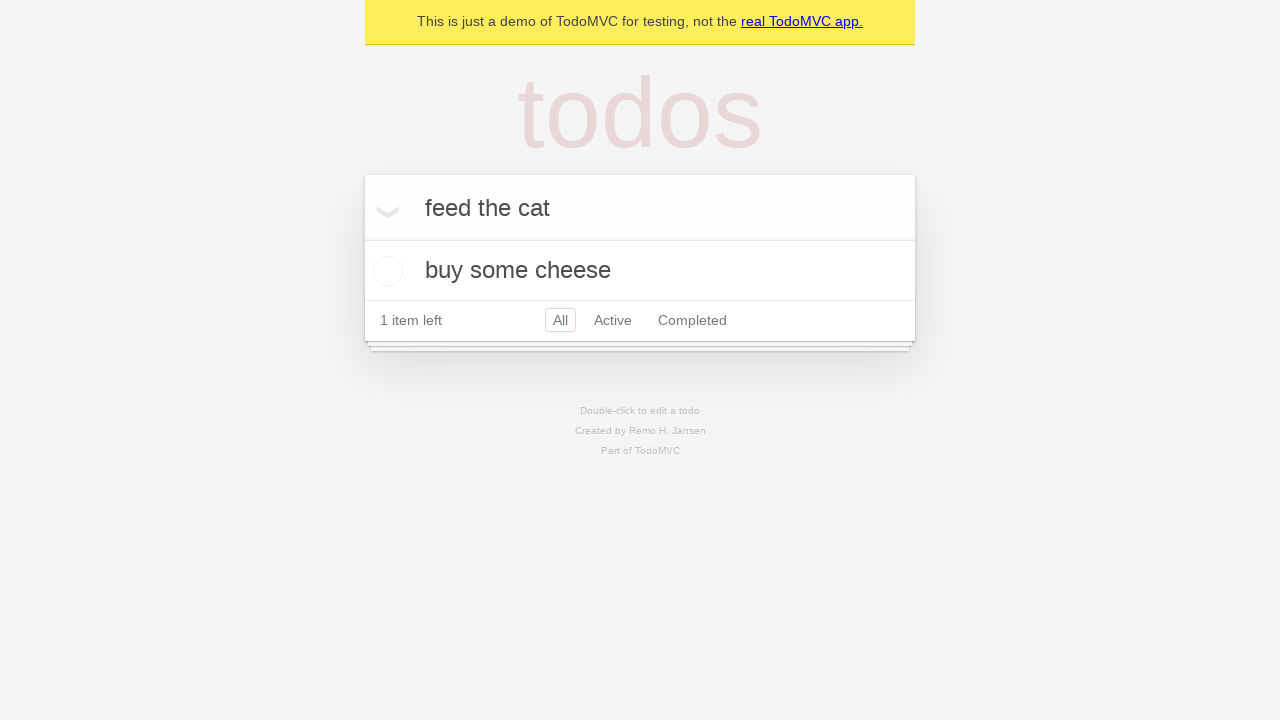

Pressed Enter to add second todo on internal:attr=[placeholder="What needs to be done?"i]
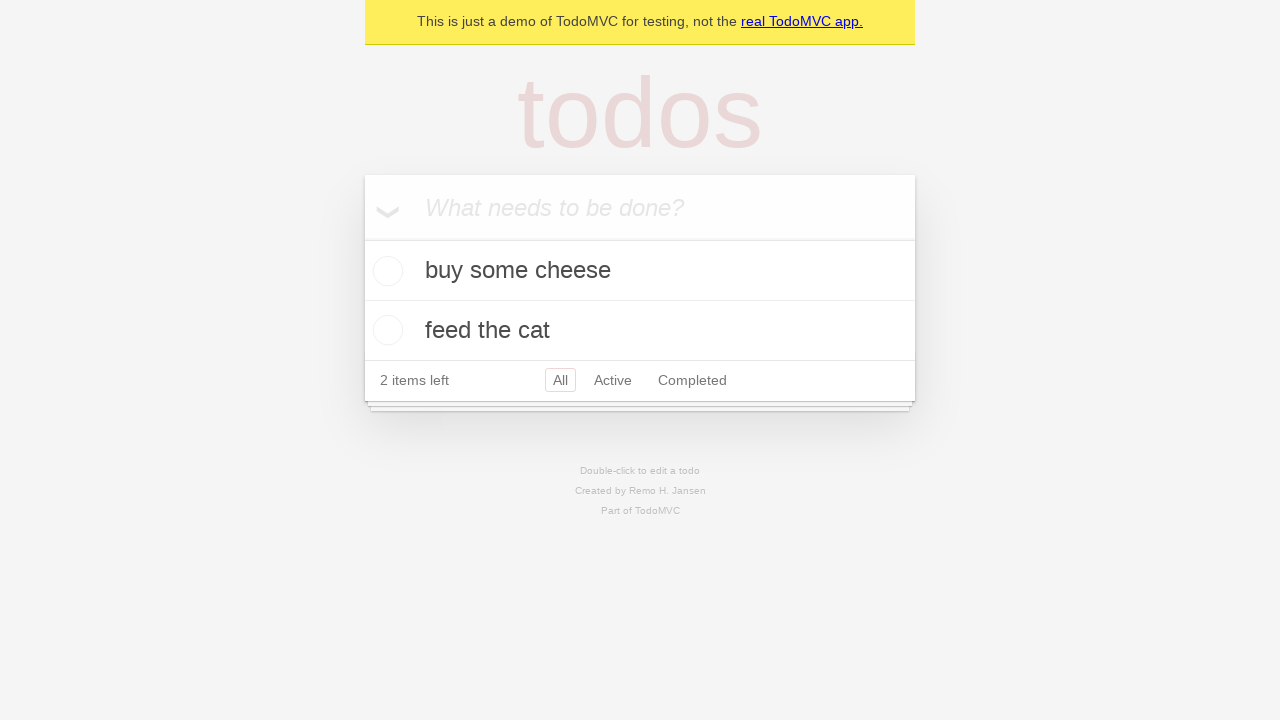

Checked first todo as completed at (385, 271) on internal:testid=[data-testid="todo-item"s] >> nth=0 >> internal:role=checkbox
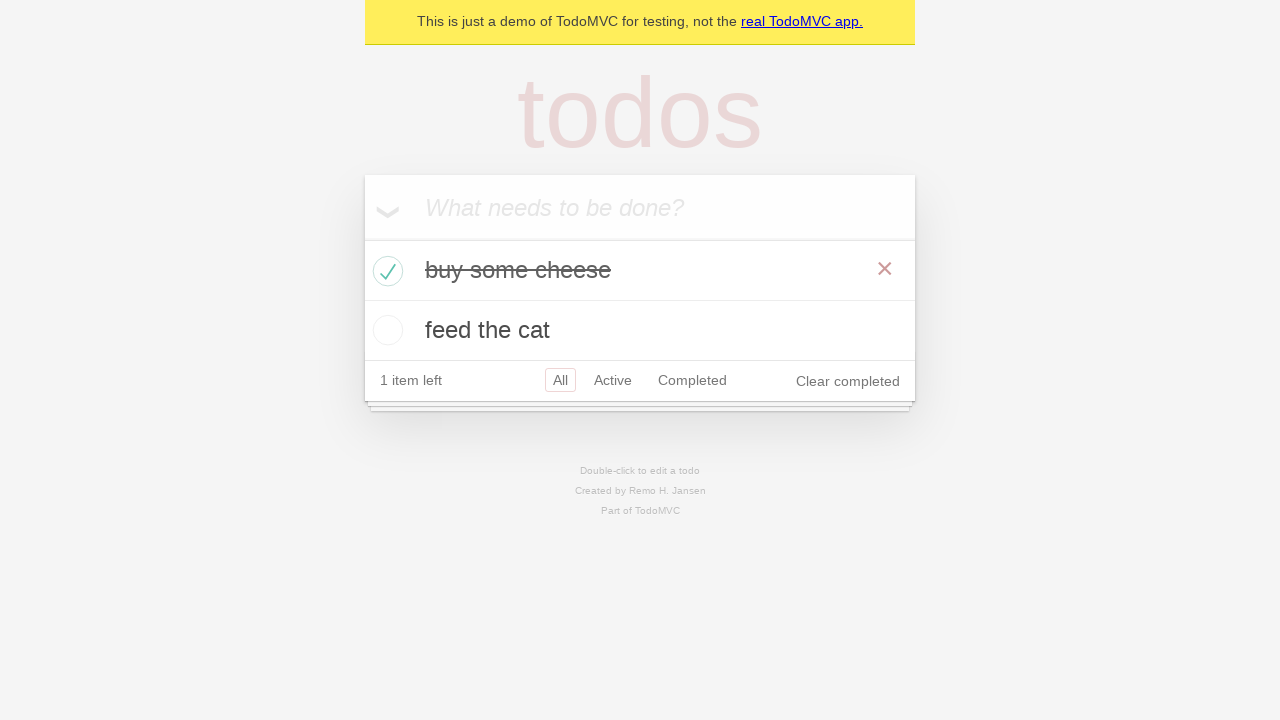

Reloaded the page
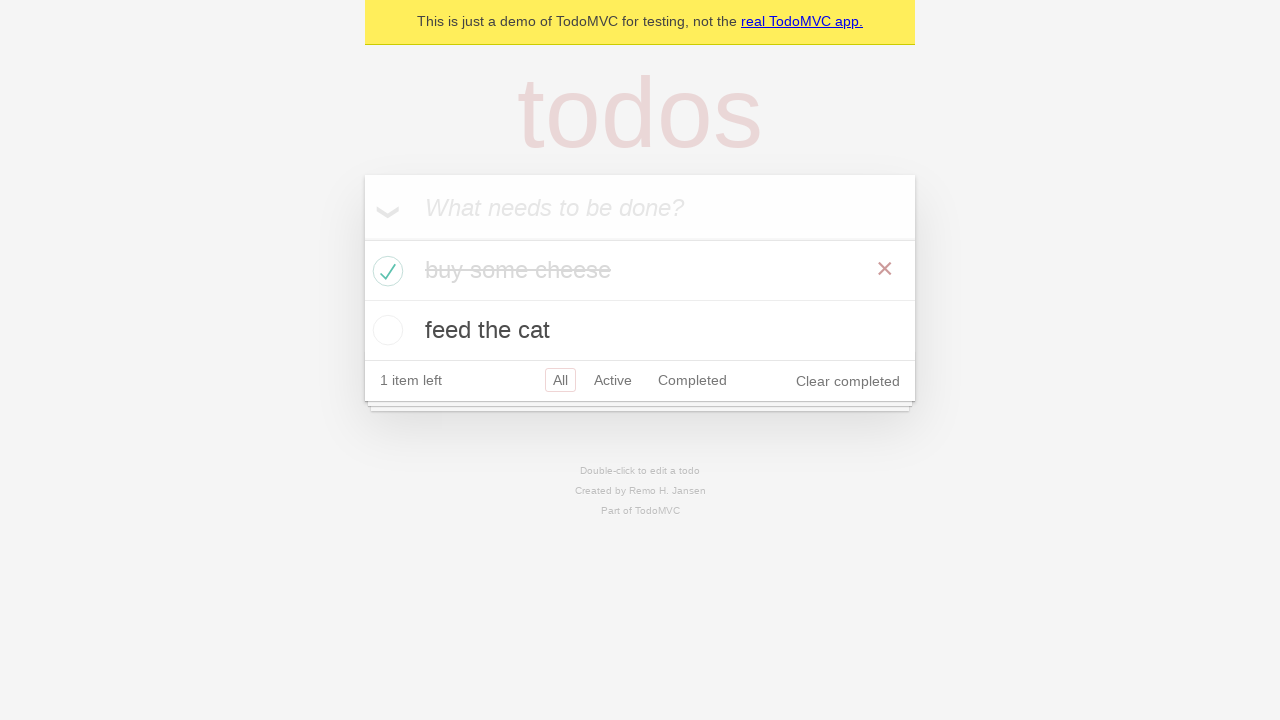

Waited for todo items to reload after page refresh
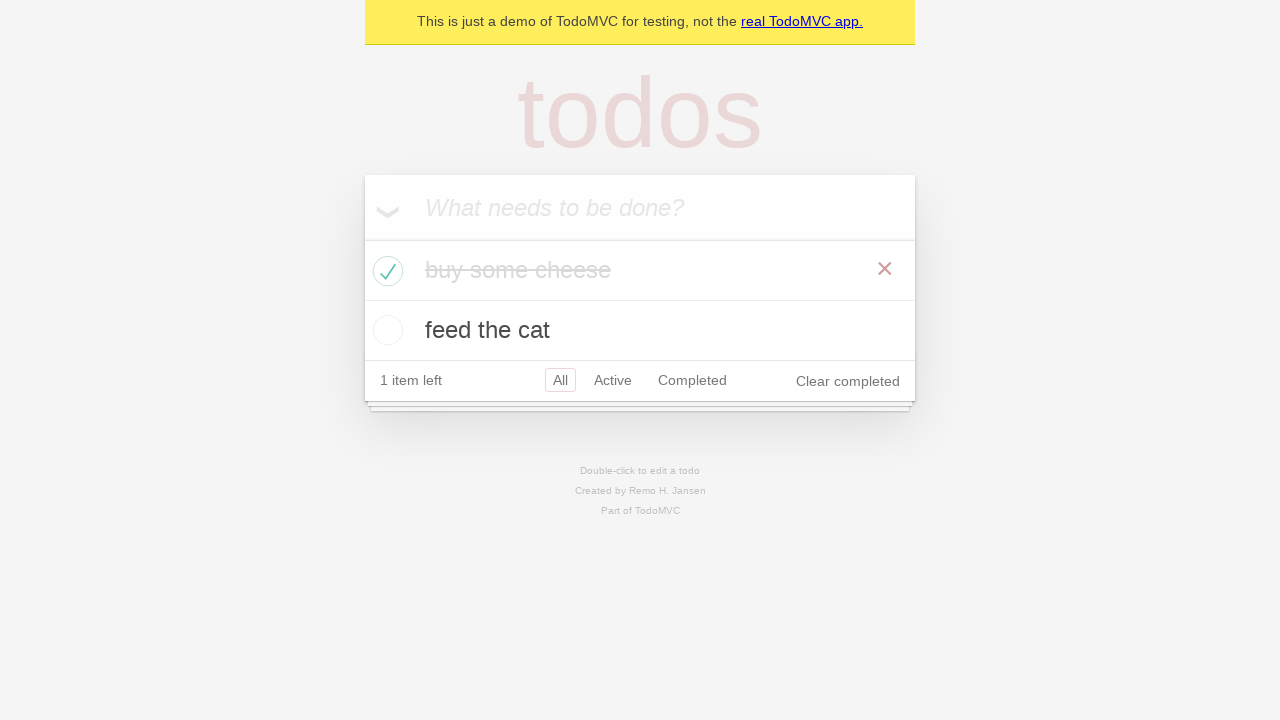

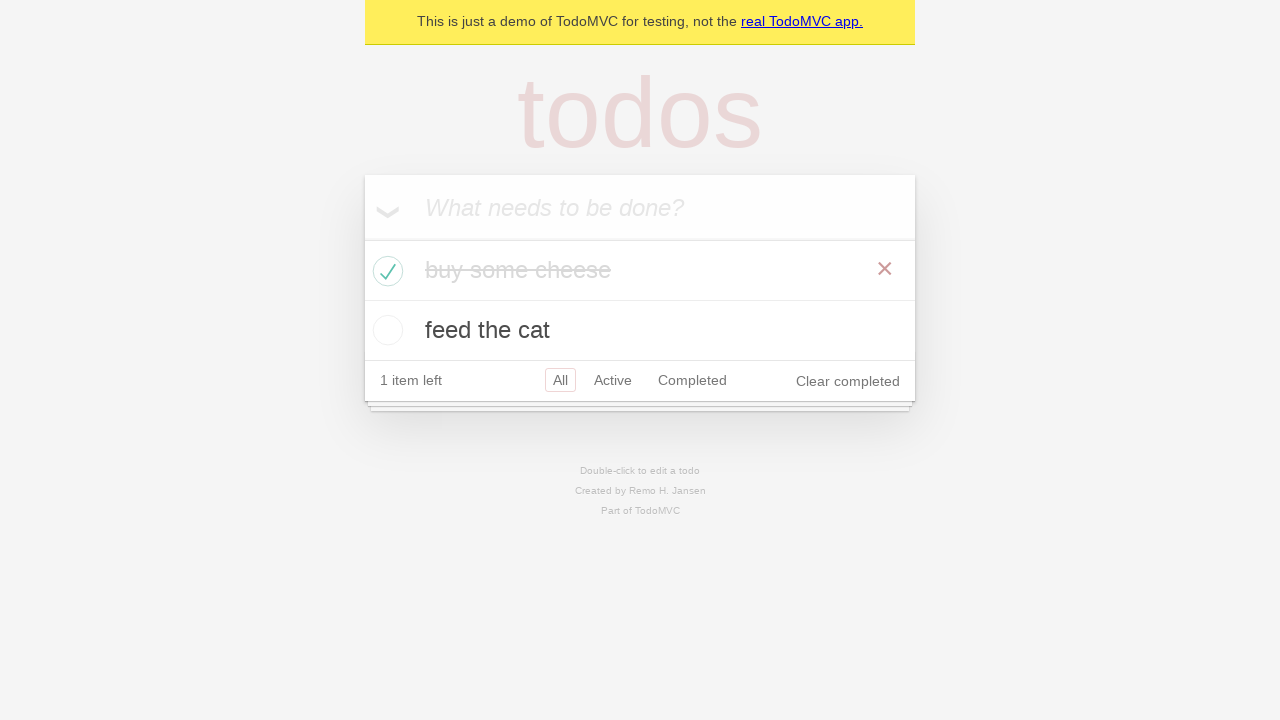